Tests DuckDuckGo search functionality by entering "Selenium" as a search query and submitting the search

Starting URL: https://duckduckgo.com/

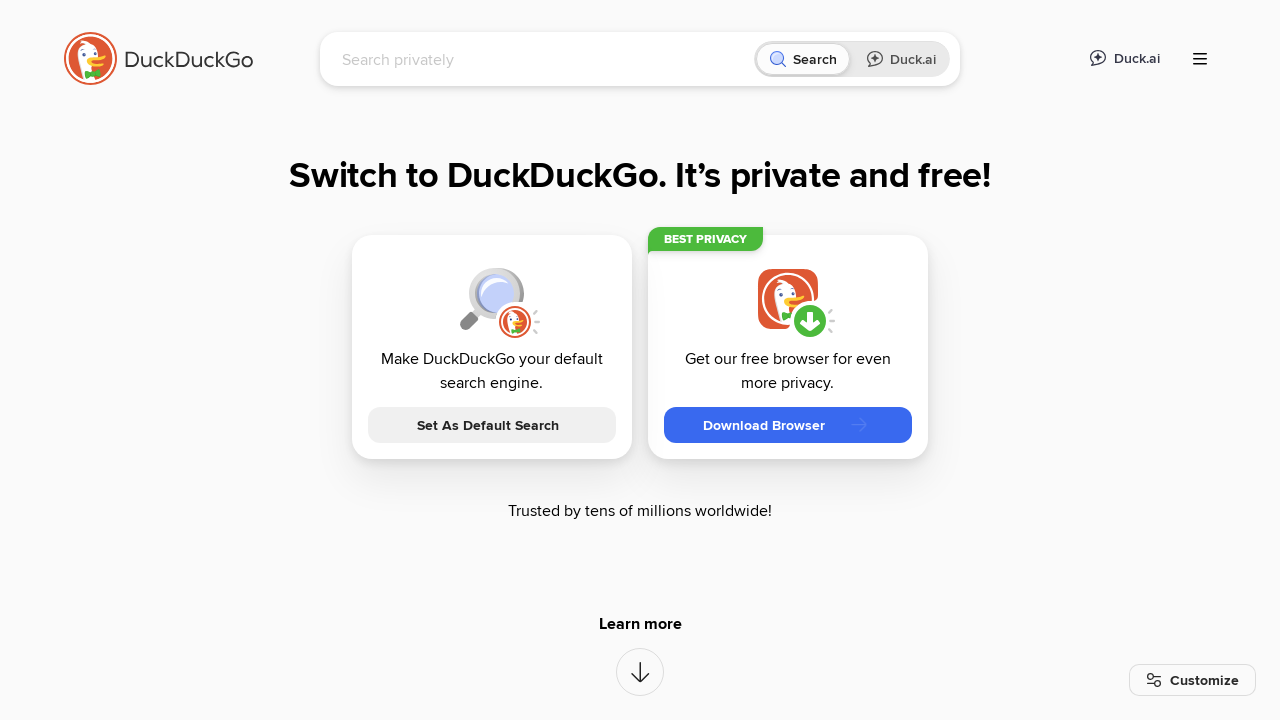

Filled search box with 'Selenium' on input[id="searchbox_input"]
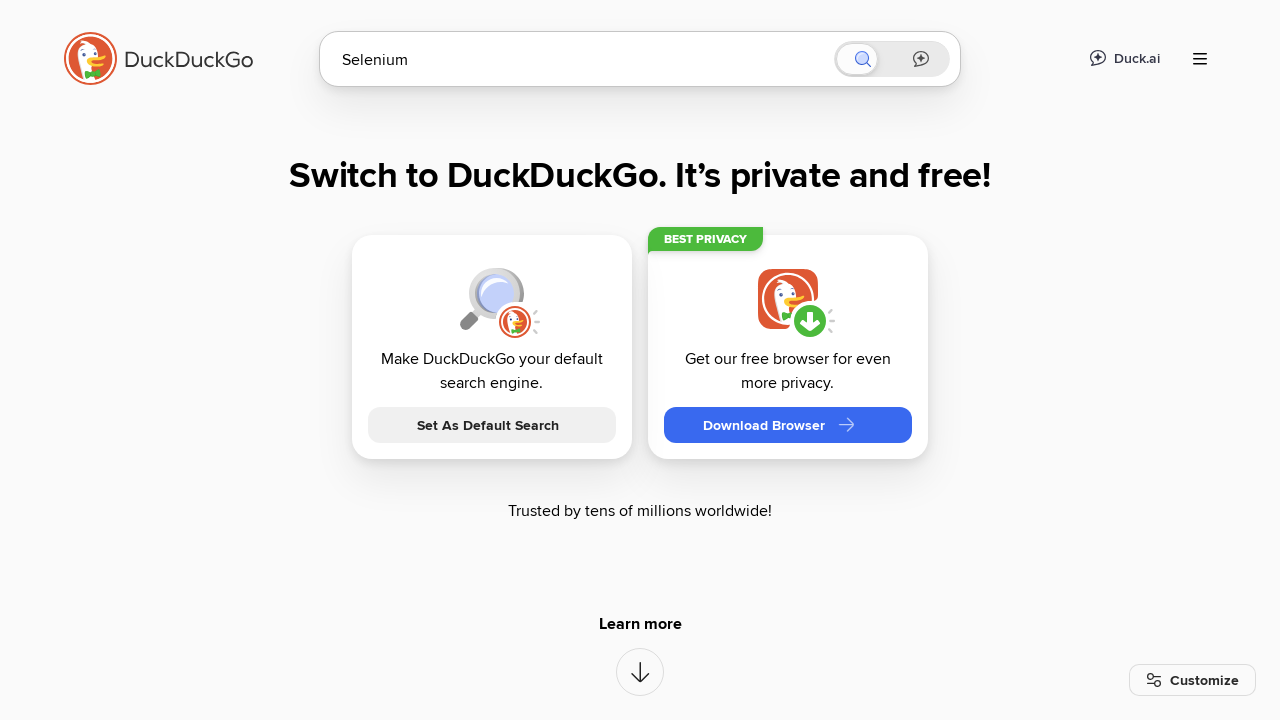

Pressed Enter to submit search query
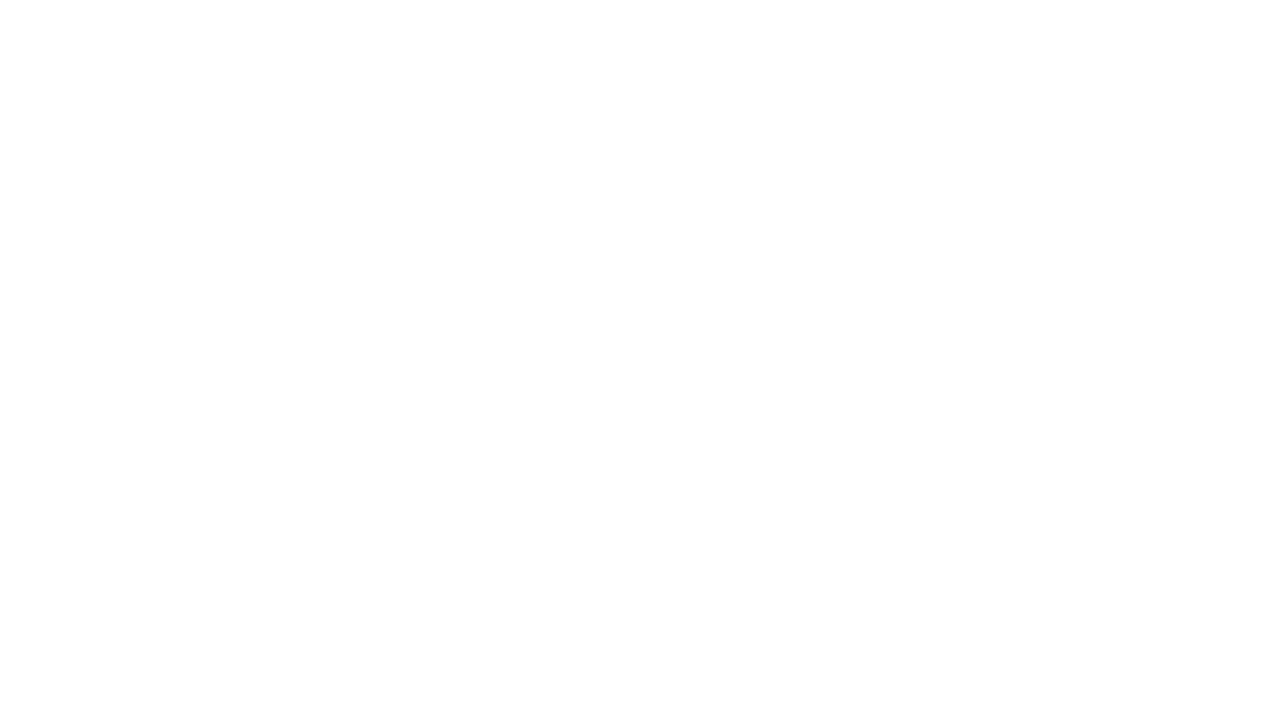

Search results loaded and network idle
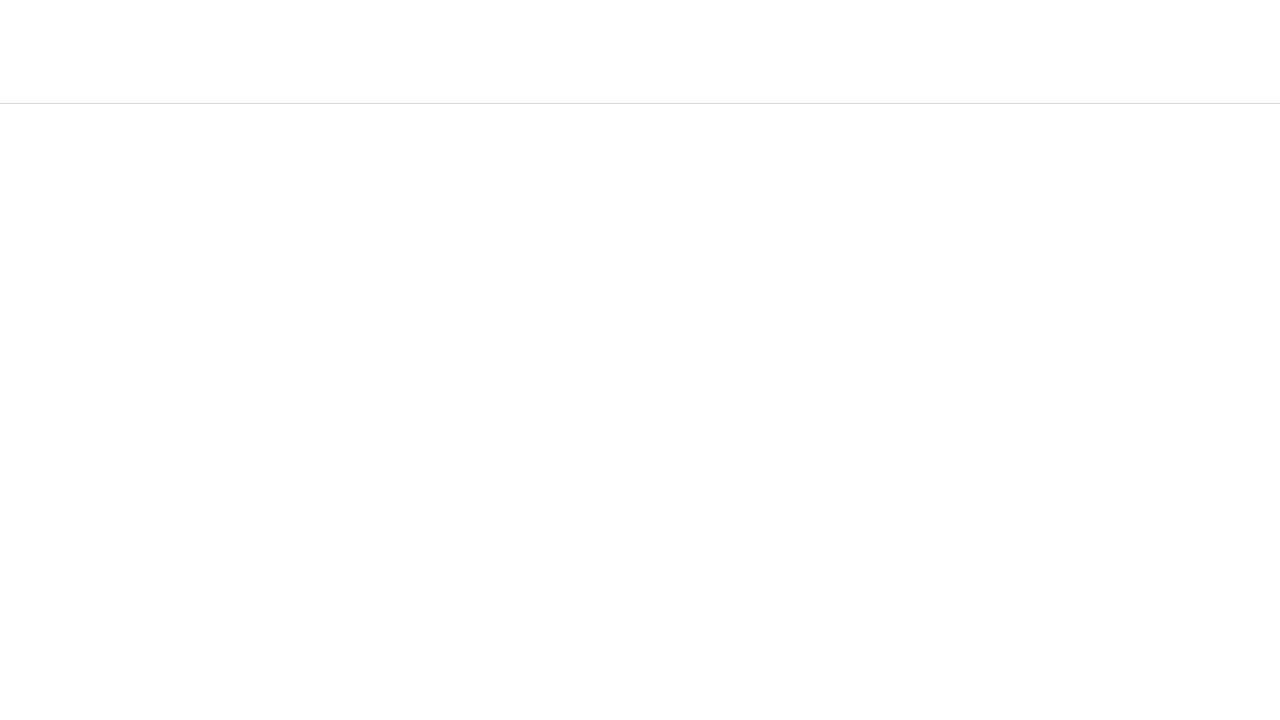

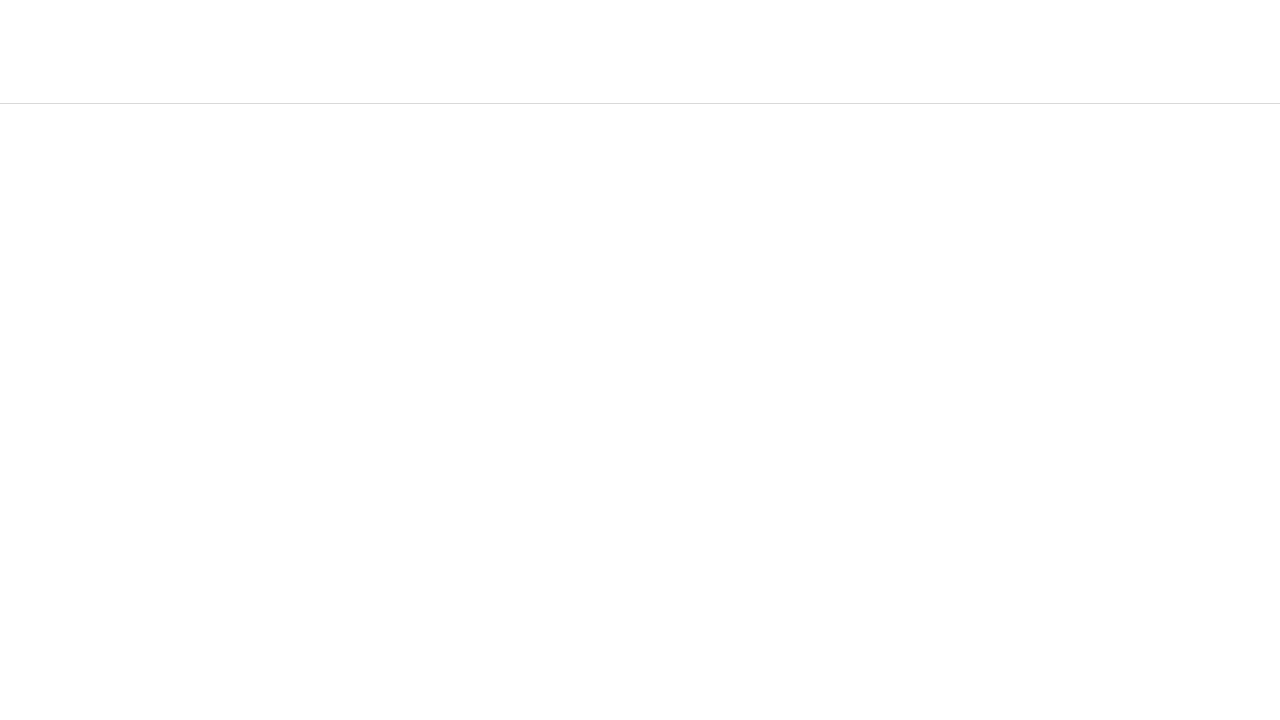